Tests that edits are saved when the input loses focus (blur)

Starting URL: https://demo.playwright.dev/todomvc

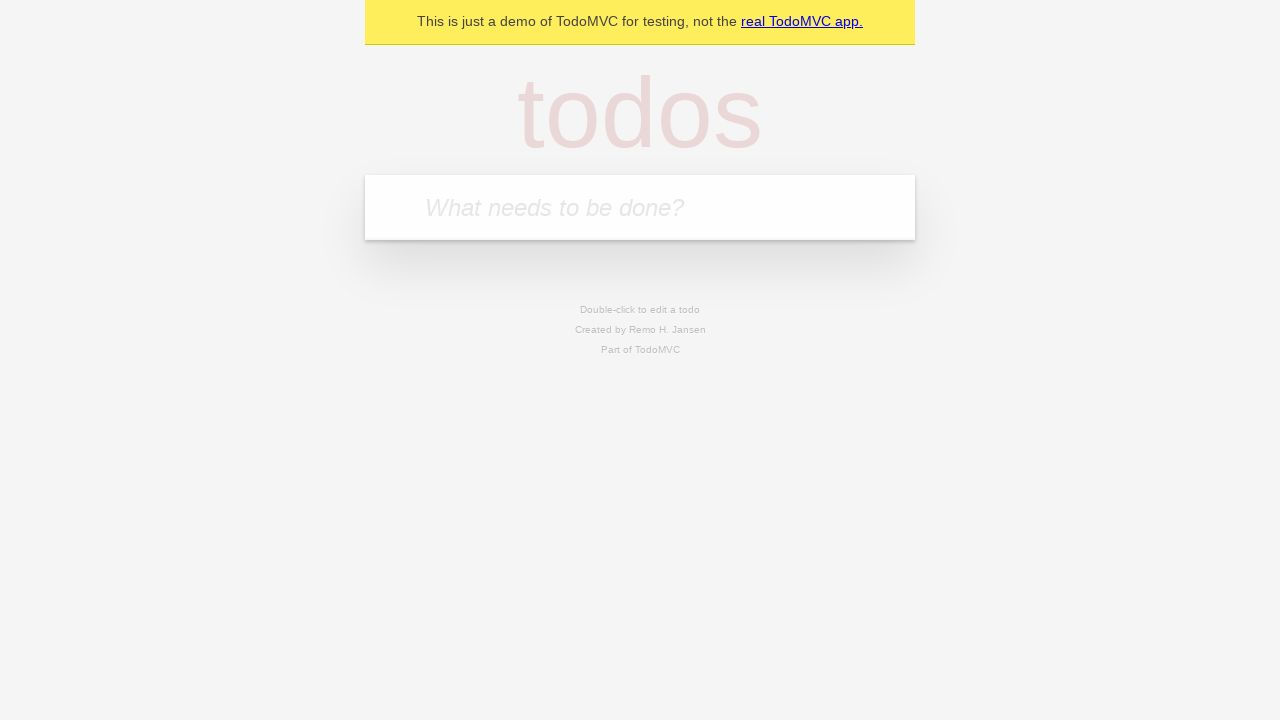

Filled new todo input with 'buy some cheese' on internal:attr=[placeholder="What needs to be done?"i]
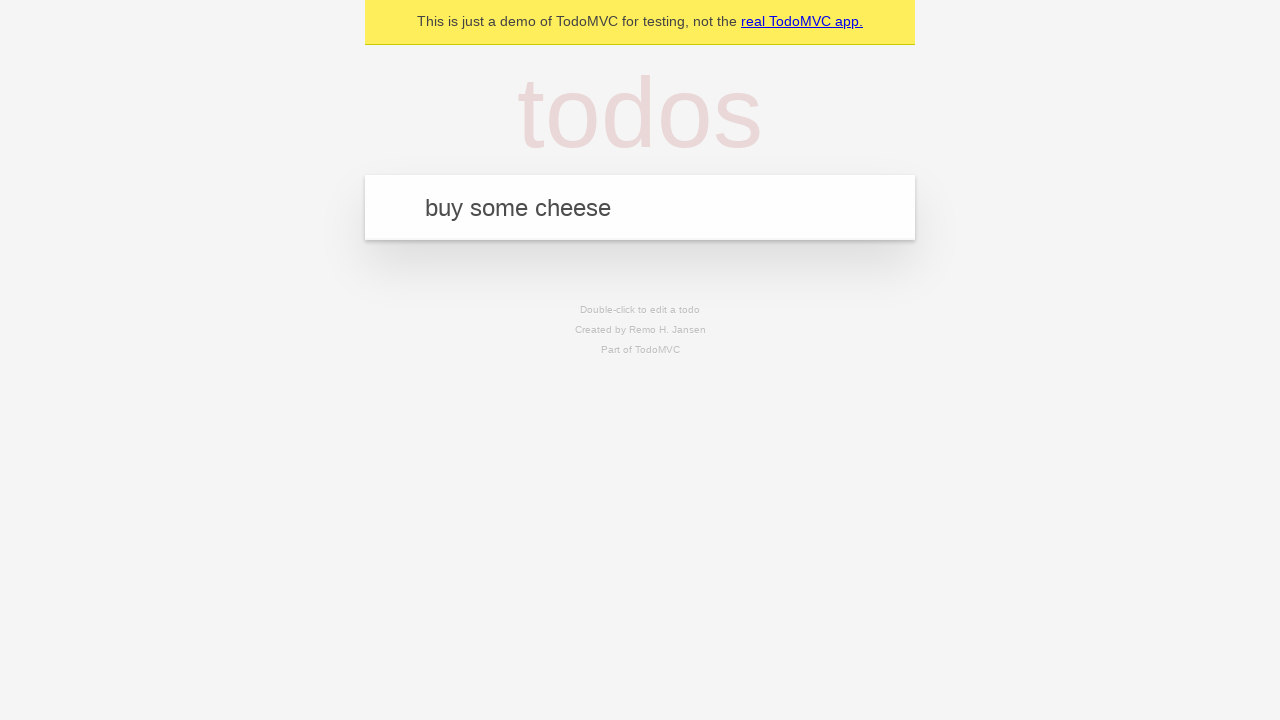

Pressed Enter to create todo 'buy some cheese' on internal:attr=[placeholder="What needs to be done?"i]
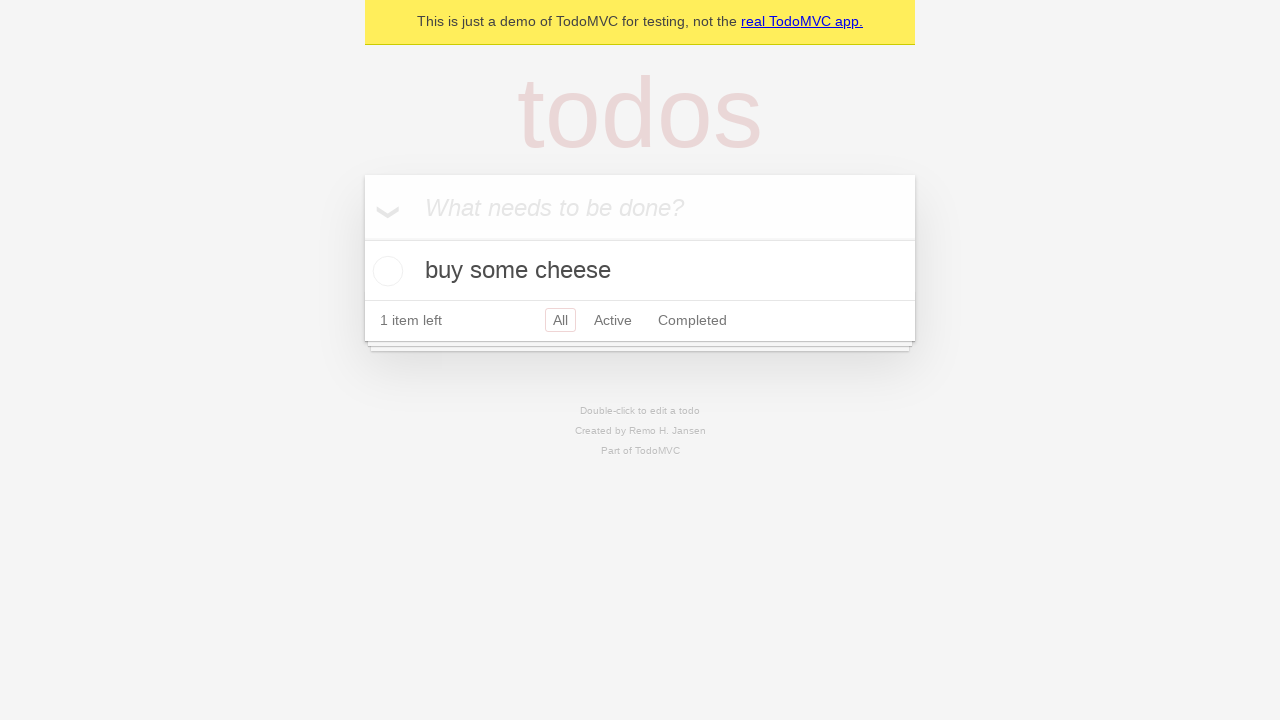

Filled new todo input with 'feed the cat' on internal:attr=[placeholder="What needs to be done?"i]
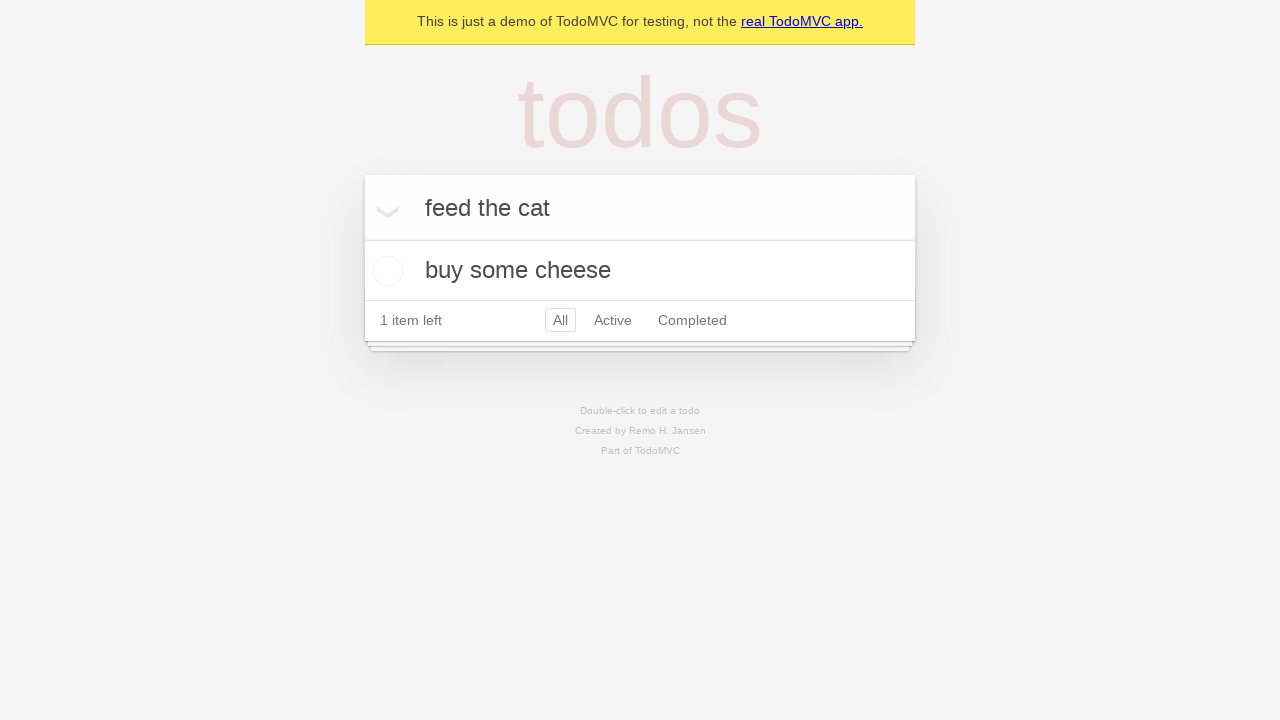

Pressed Enter to create todo 'feed the cat' on internal:attr=[placeholder="What needs to be done?"i]
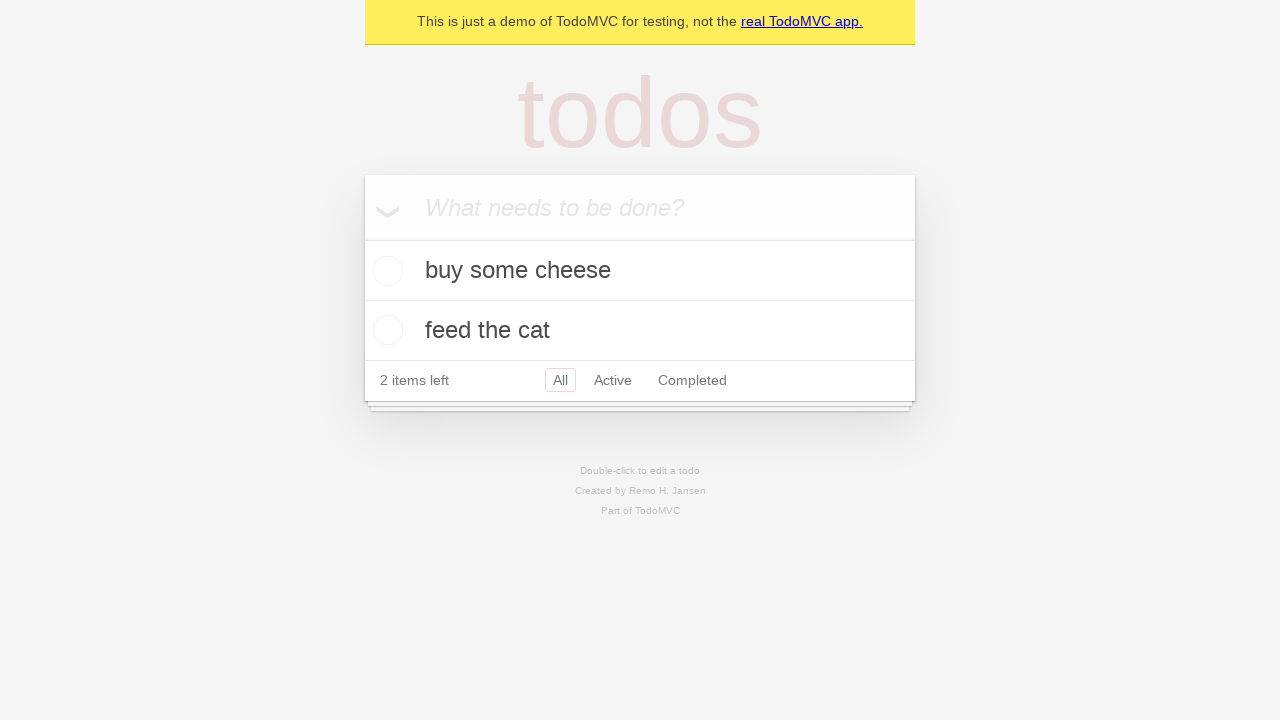

Filled new todo input with 'book a doctors appointment' on internal:attr=[placeholder="What needs to be done?"i]
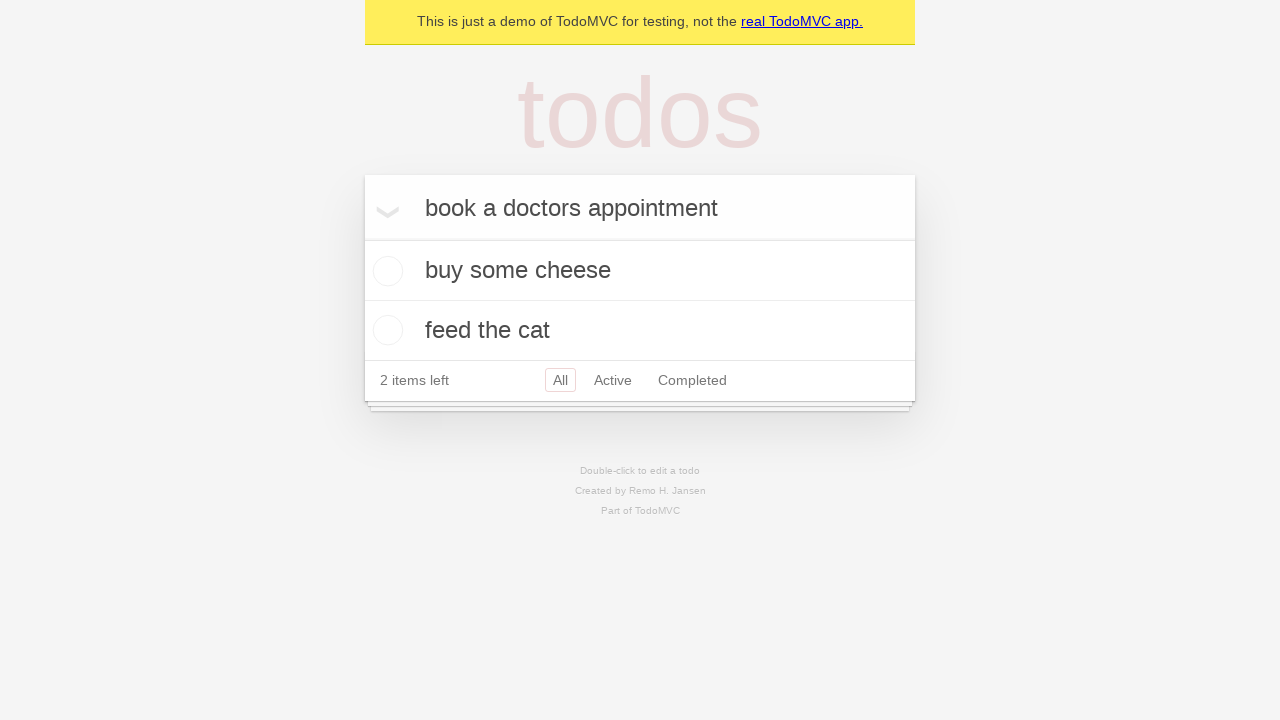

Pressed Enter to create todo 'book a doctors appointment' on internal:attr=[placeholder="What needs to be done?"i]
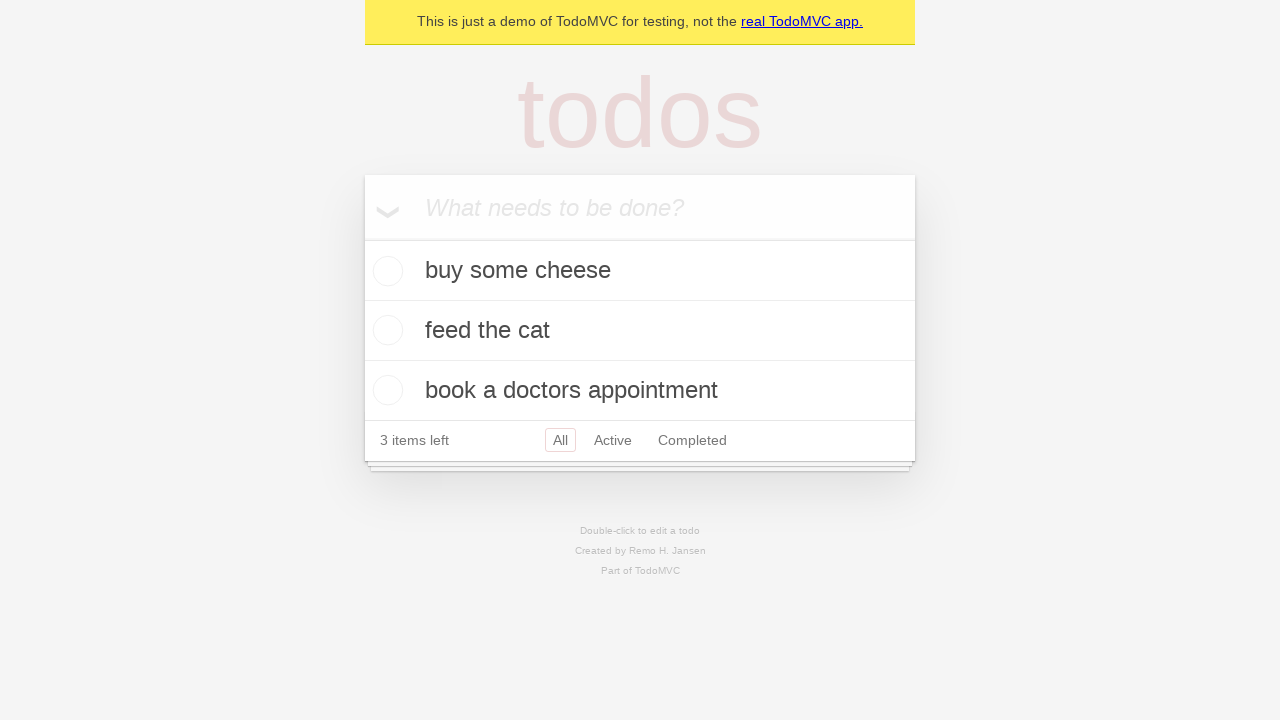

Double-clicked second todo item to enter edit mode at (640, 331) on internal:testid=[data-testid="todo-item"s] >> nth=1
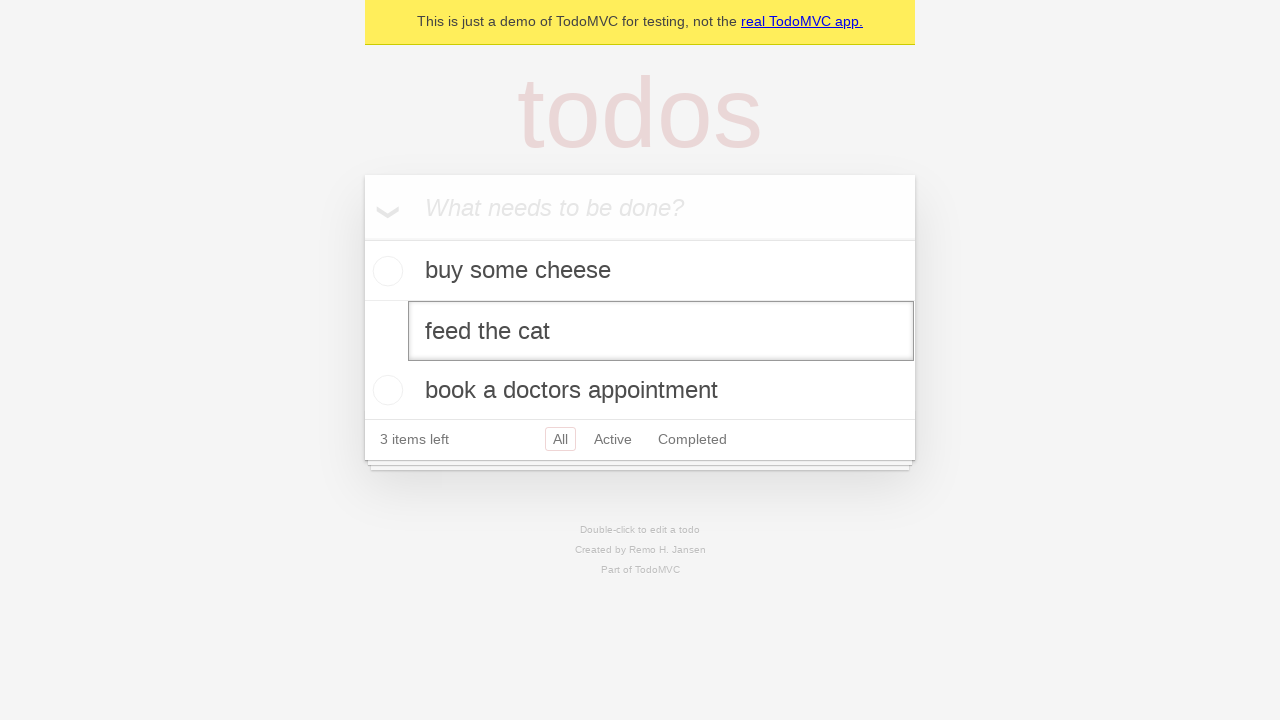

Filled edit input with 'buy some sausages' on internal:testid=[data-testid="todo-item"s] >> nth=1 >> internal:role=textbox[nam
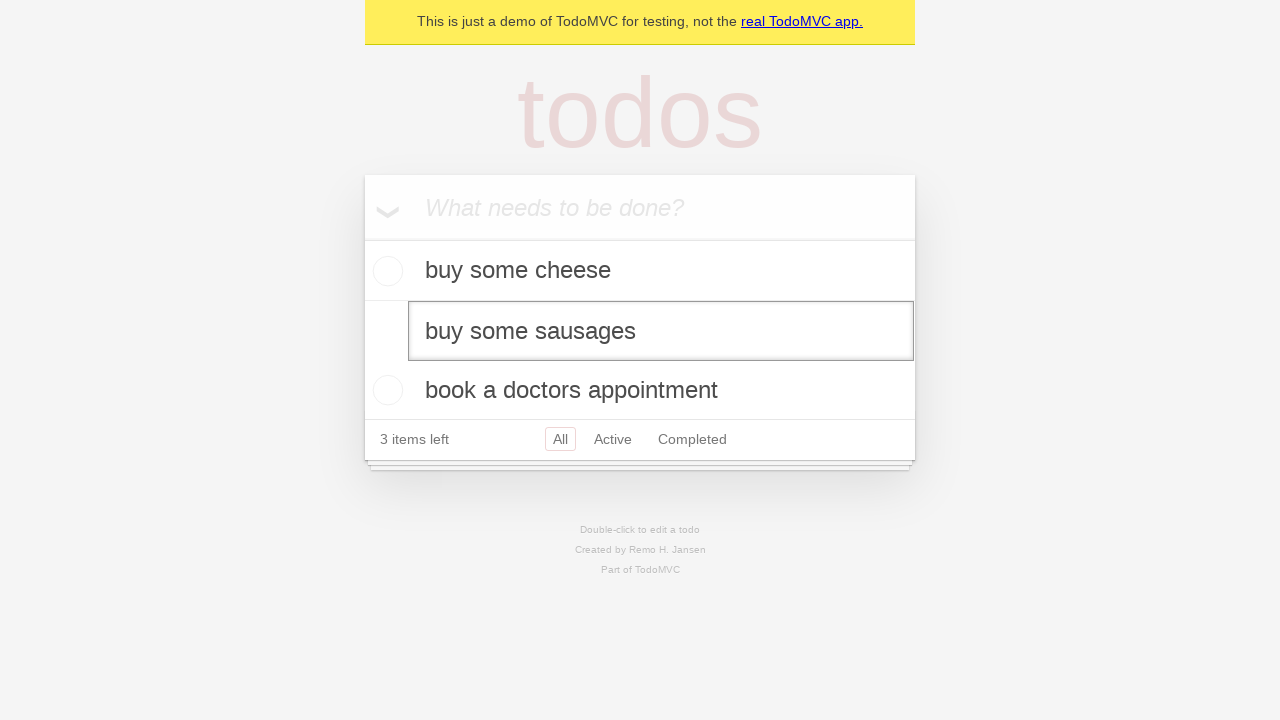

Dispatched blur event on edit input to trigger save
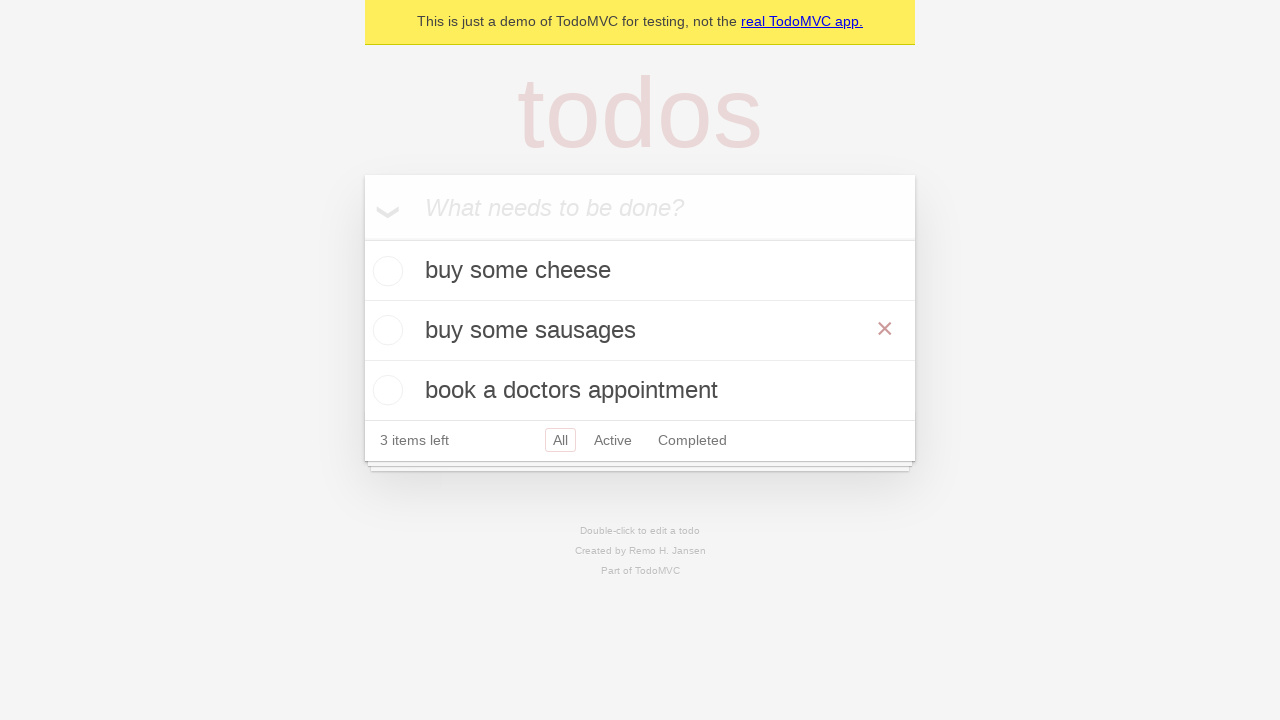

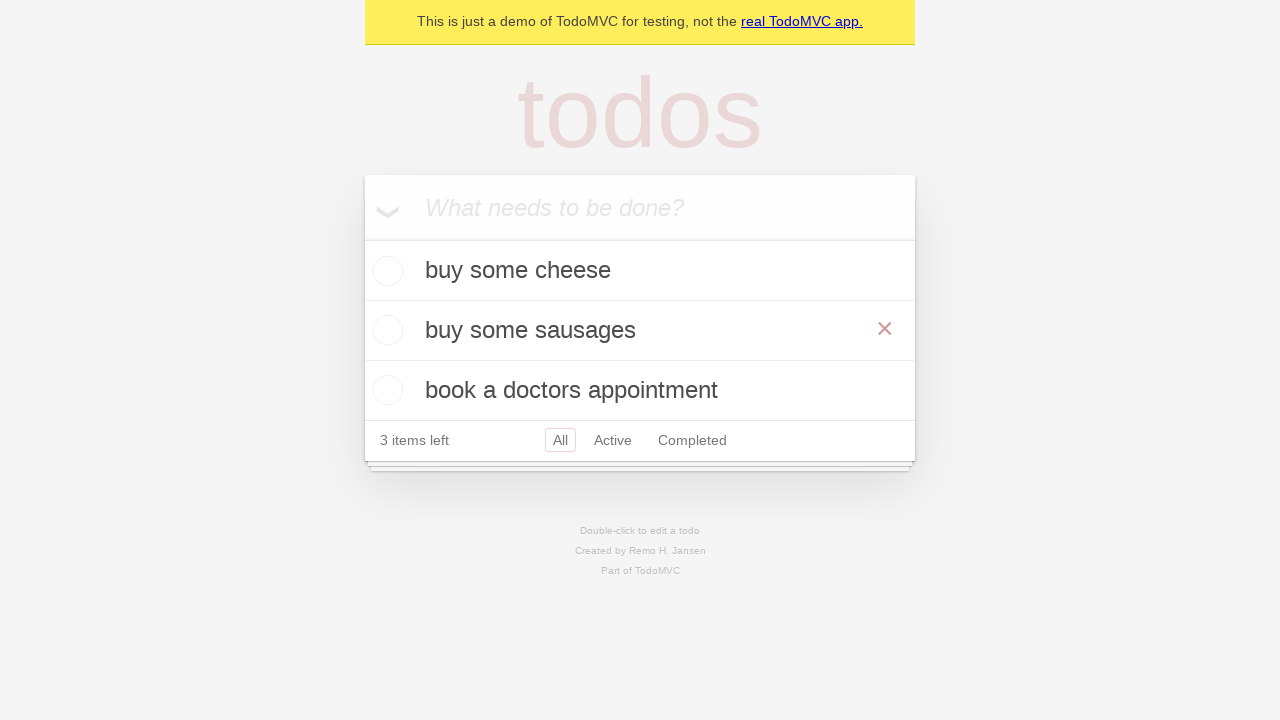